Tests basic form controls by entering text in a name input field, verifying page text content, checking input placeholder attributes, and clearing the input field.

Starting URL: https://testautomationpractice.blogspot.com/

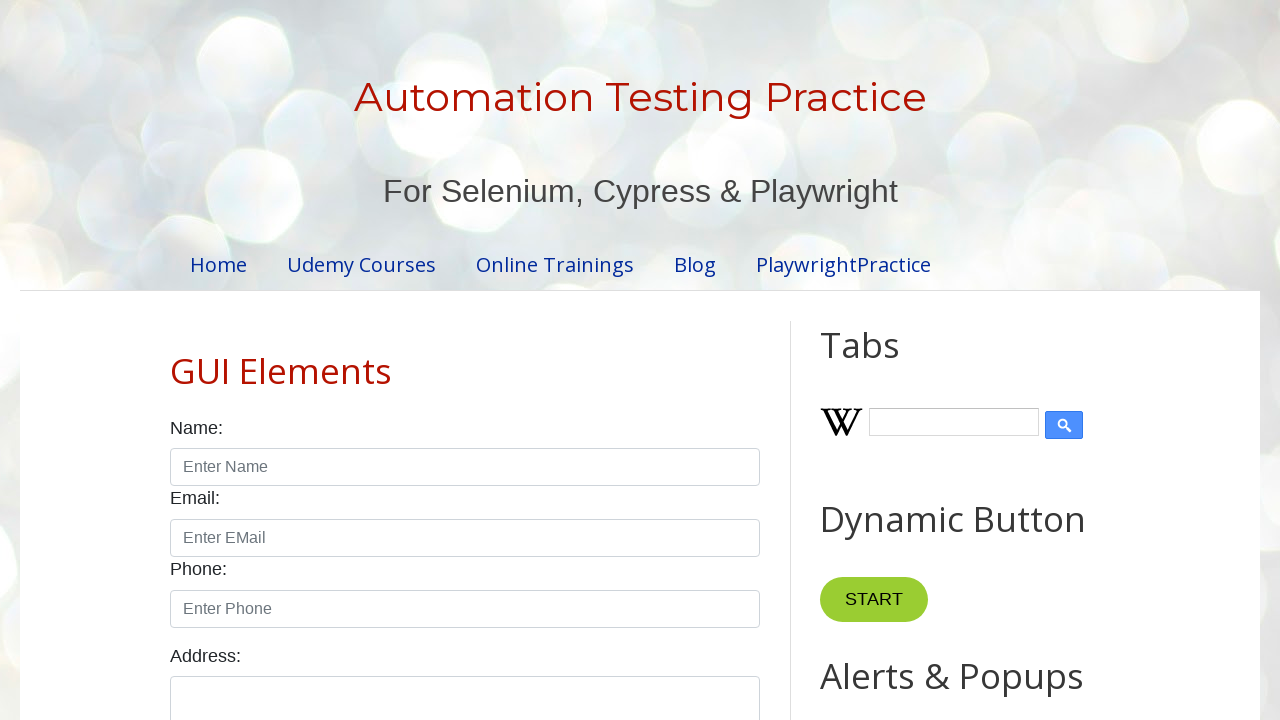

Filled name input field with 'Logueswar' on #name
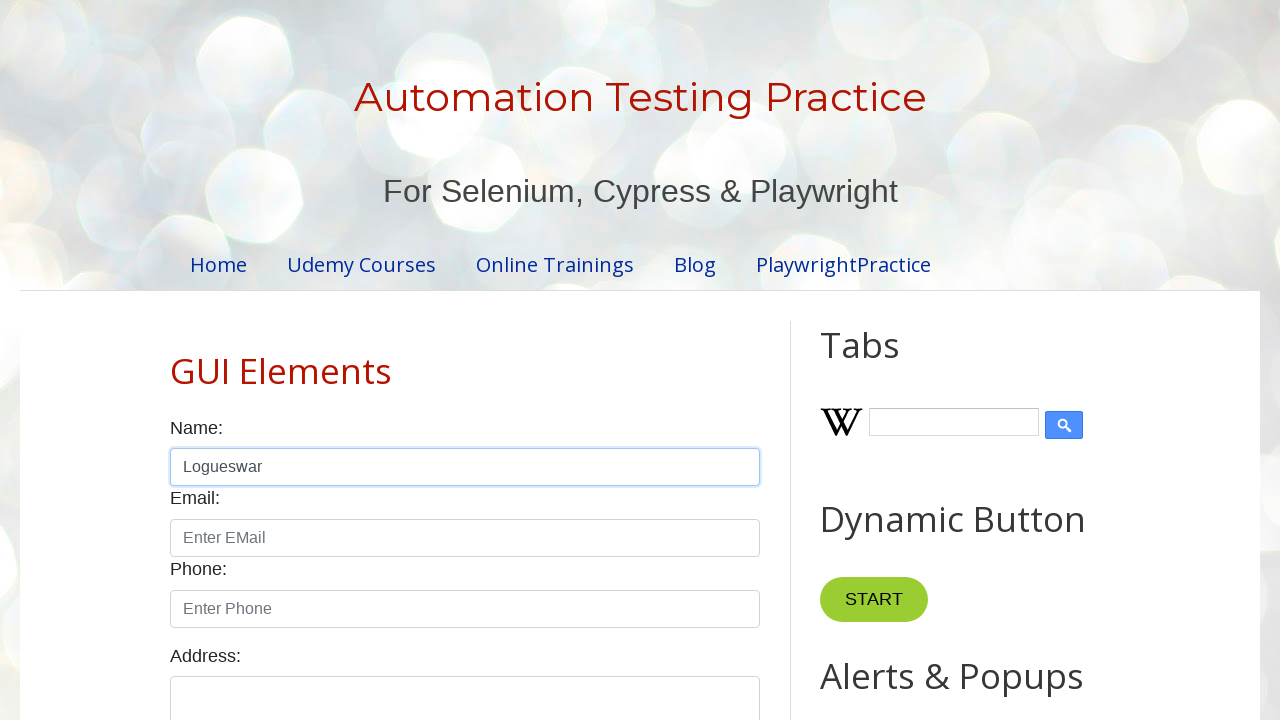

Retrieved 'GUI Elements' text from page
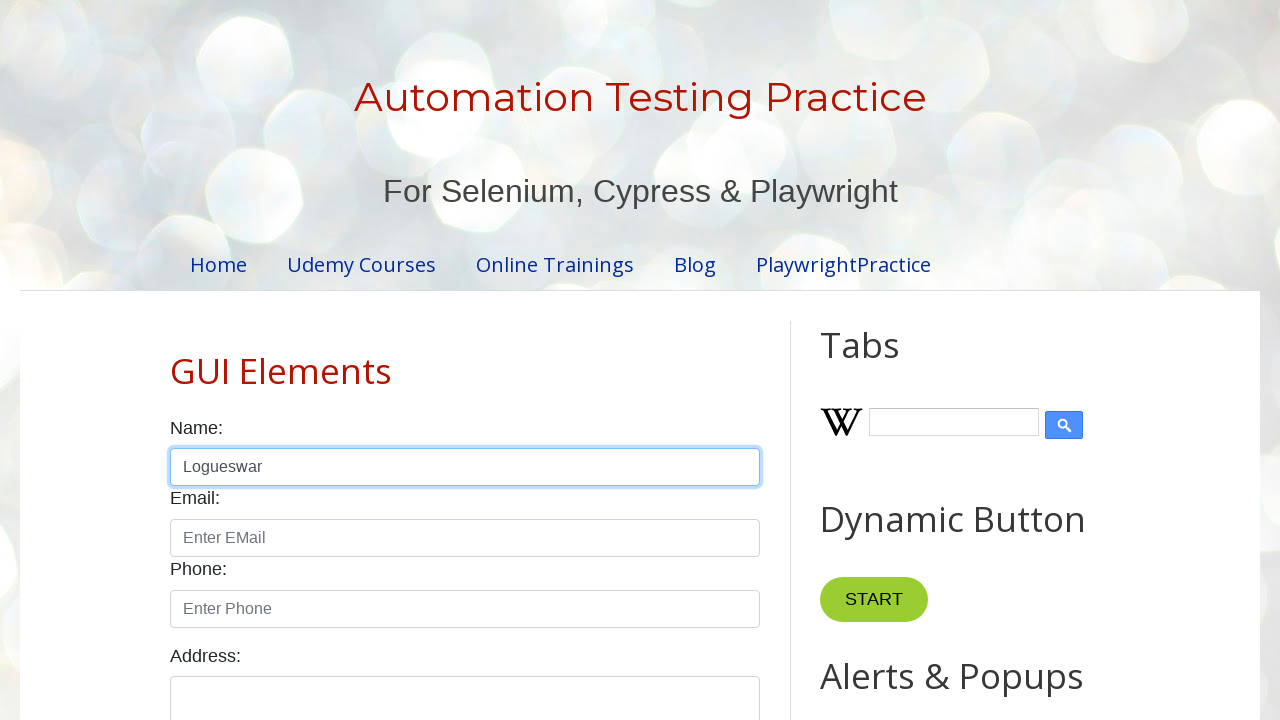

Verified 'GUI Elements' text is present on the page
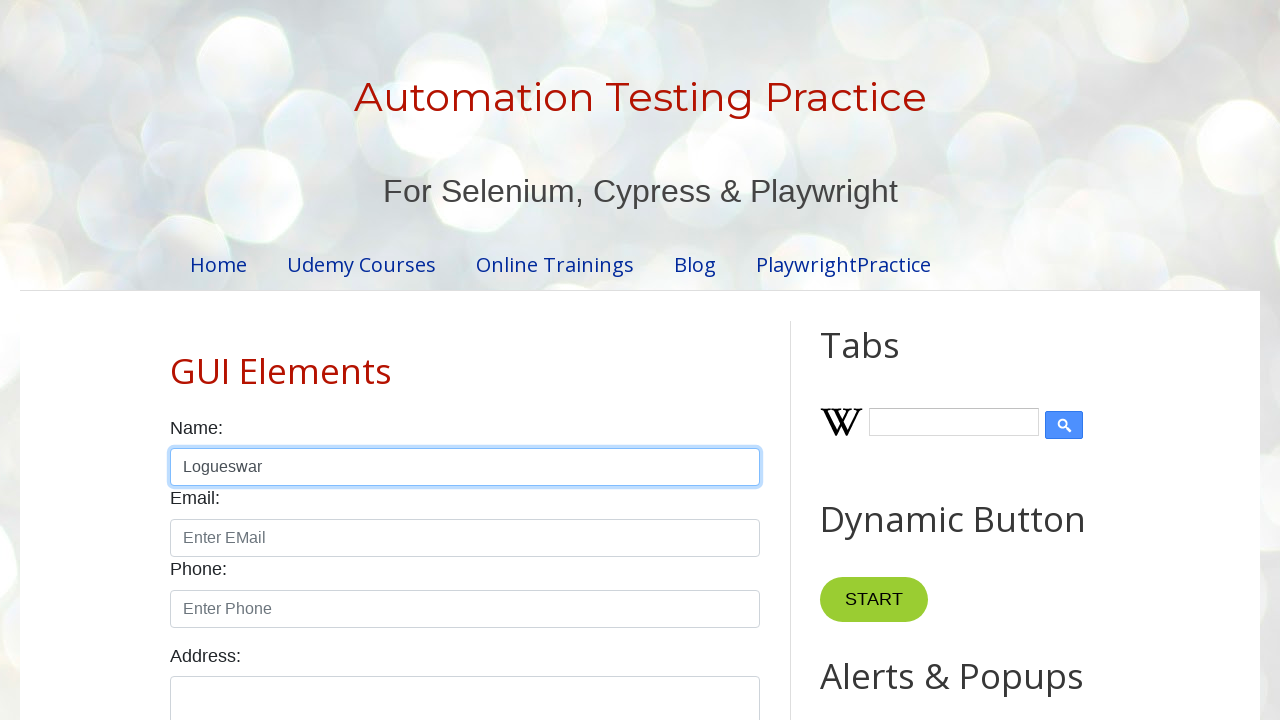

Retrieved phone input placeholder attribute
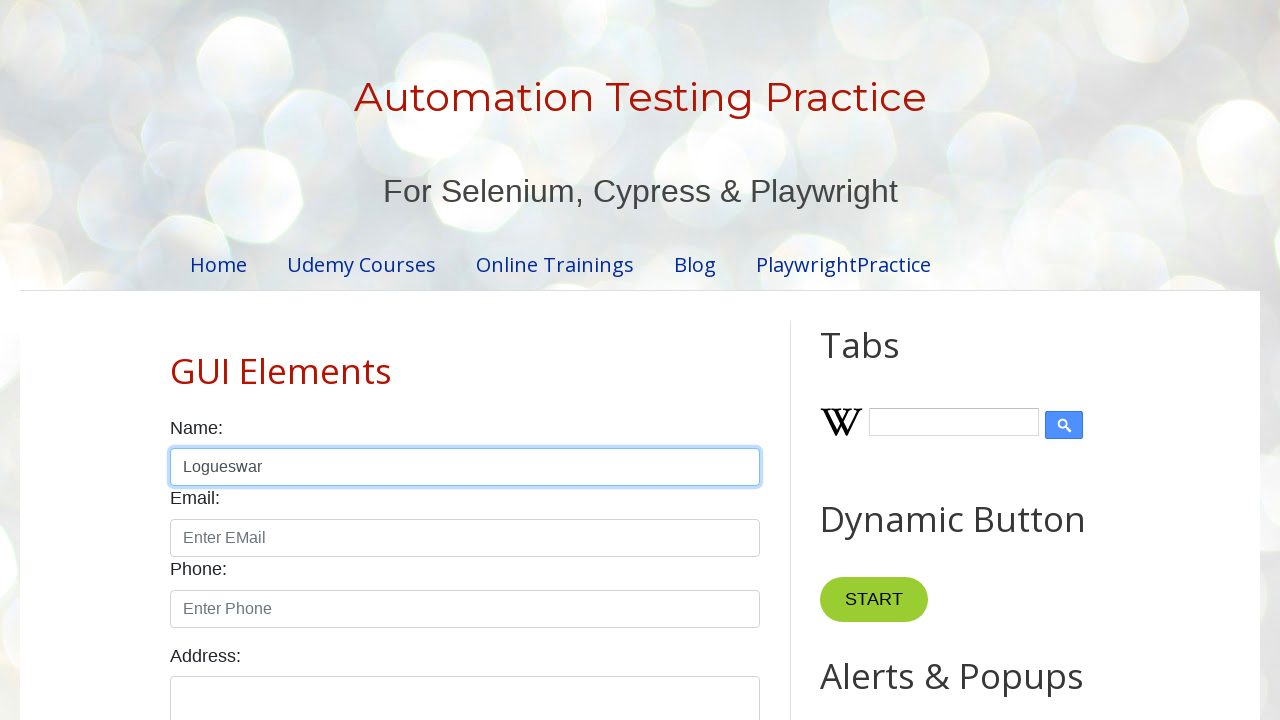

Verified phone input placeholder is 'Enter Phone'
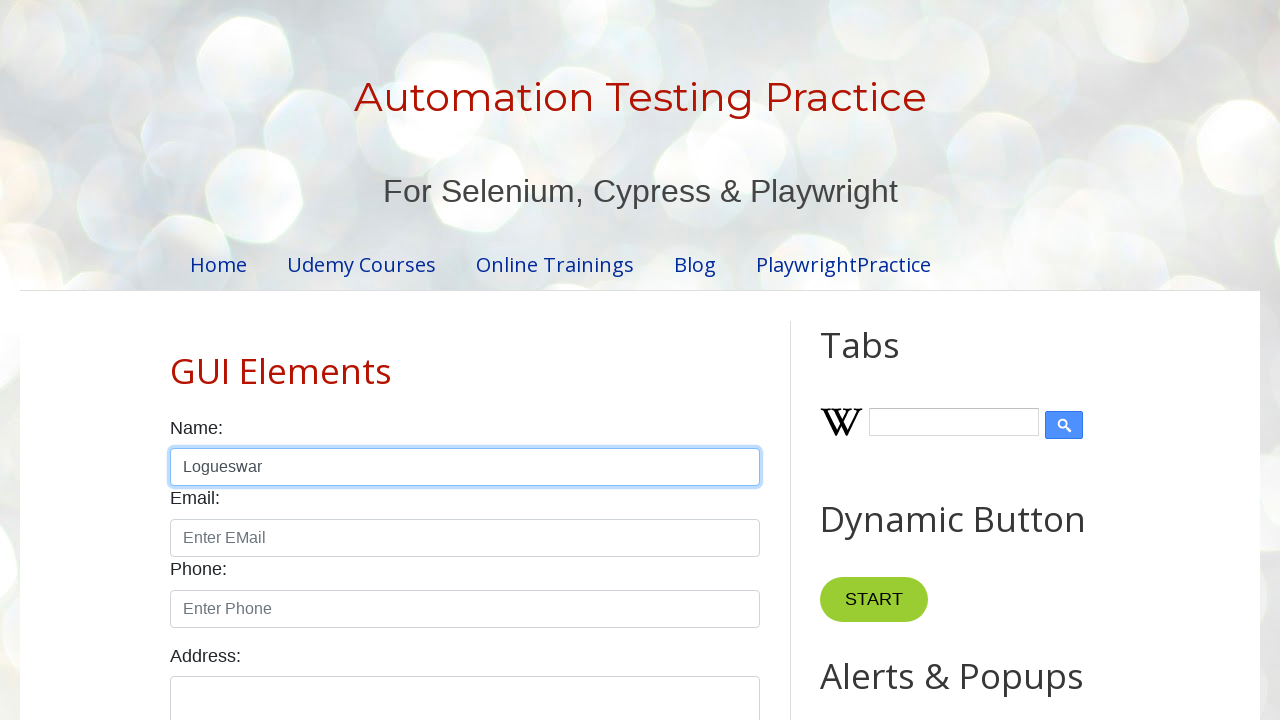

Cleared name input field on #name
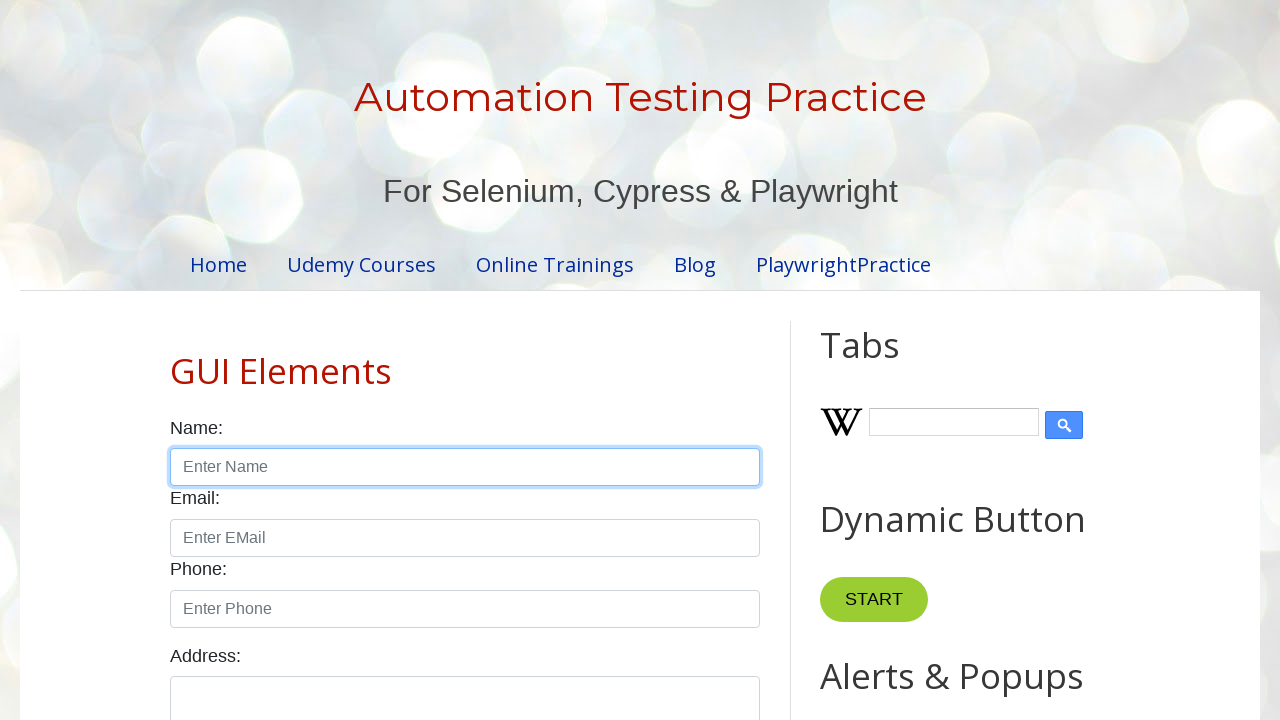

Verified name input field is cleared
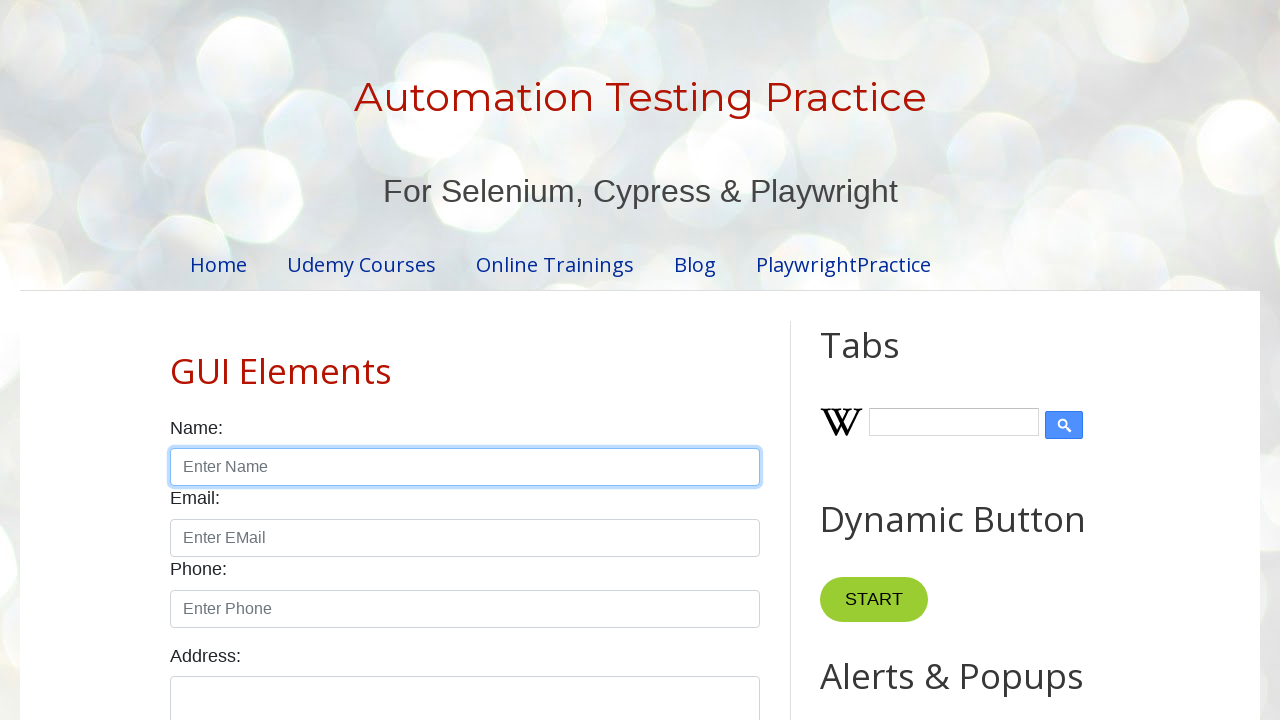

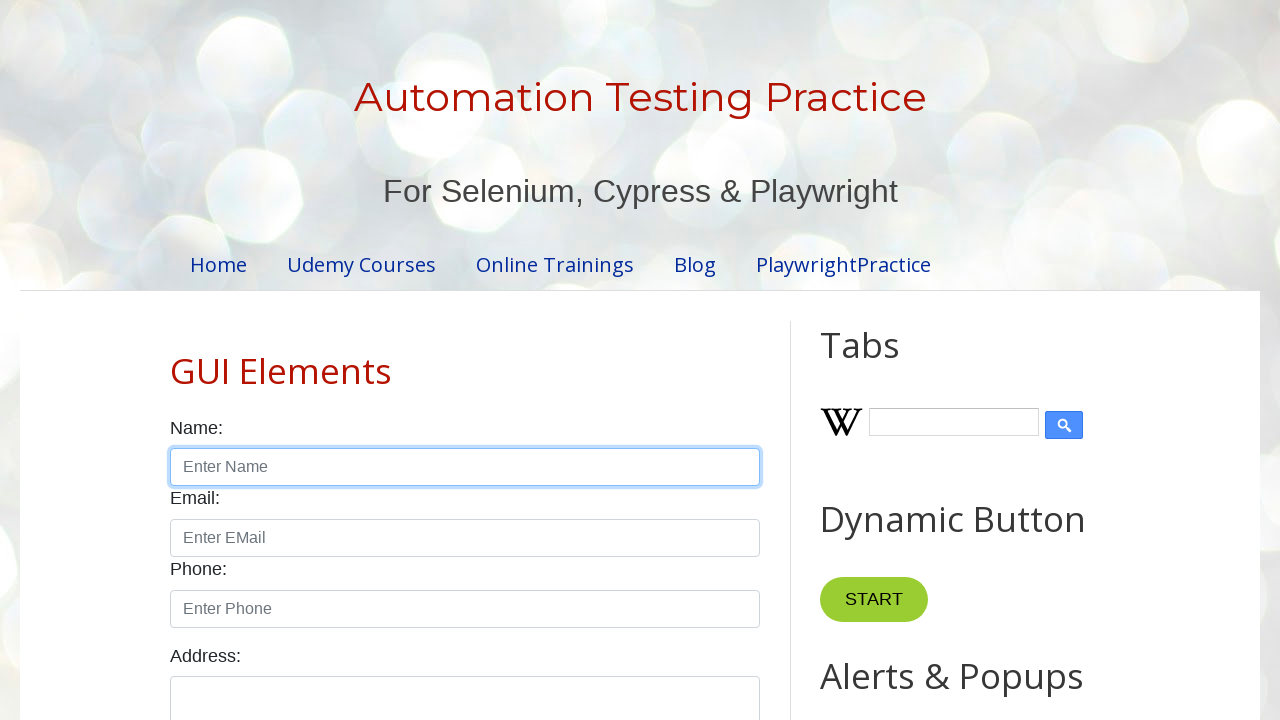